Navigates to httpbin.org/get endpoint which displays request information including headers and IP address

Starting URL: http://httpbin.org/get

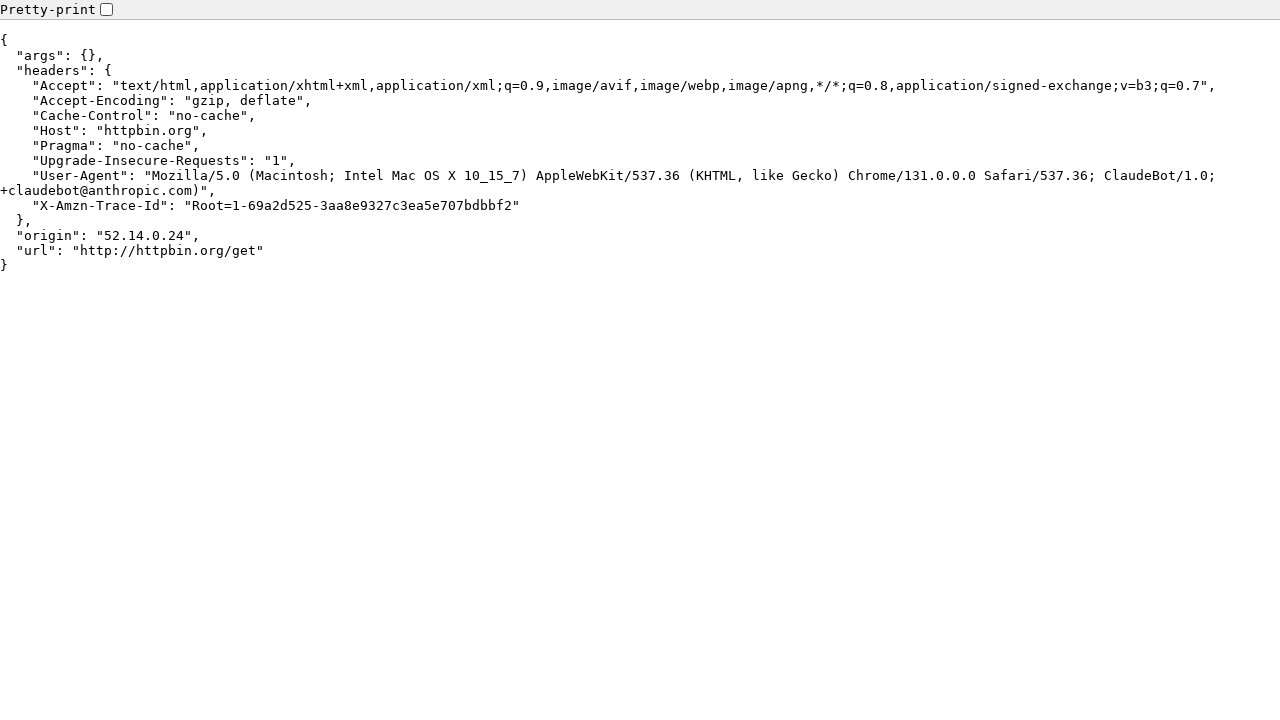

Navigated to httpbin.org/get endpoint
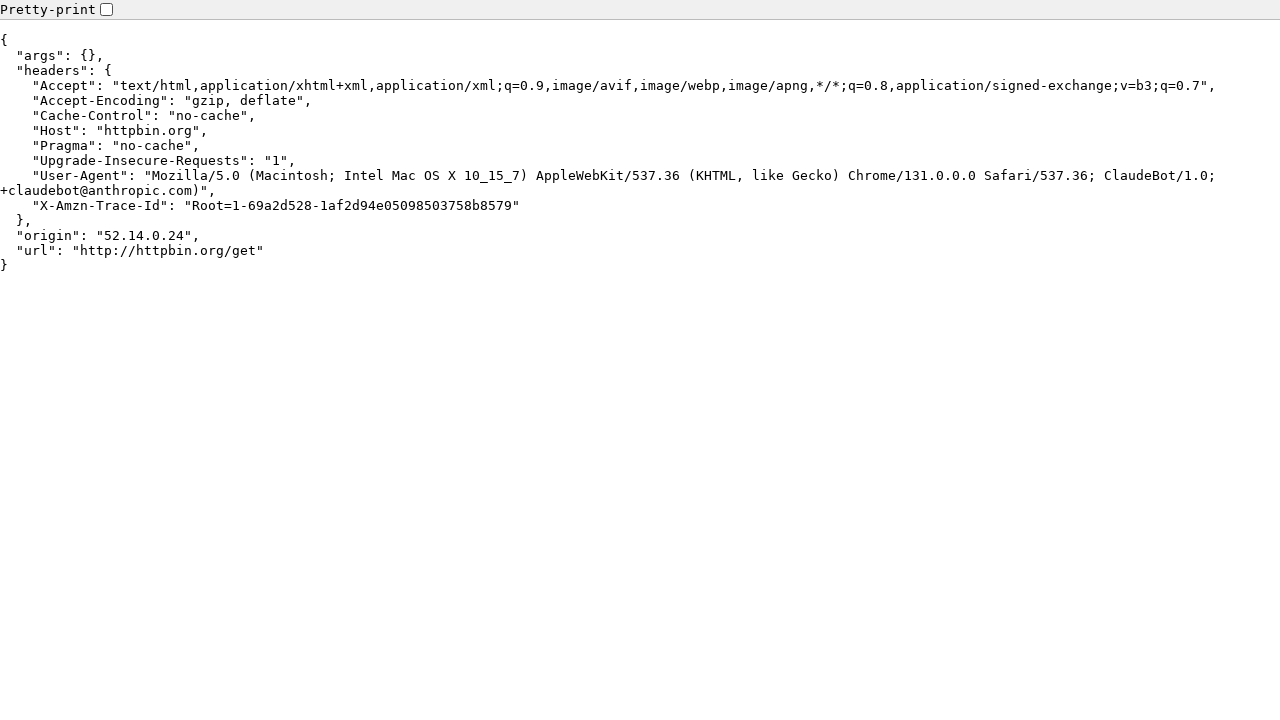

Waited for page to reach network idle state - request information displayed including headers and IP address
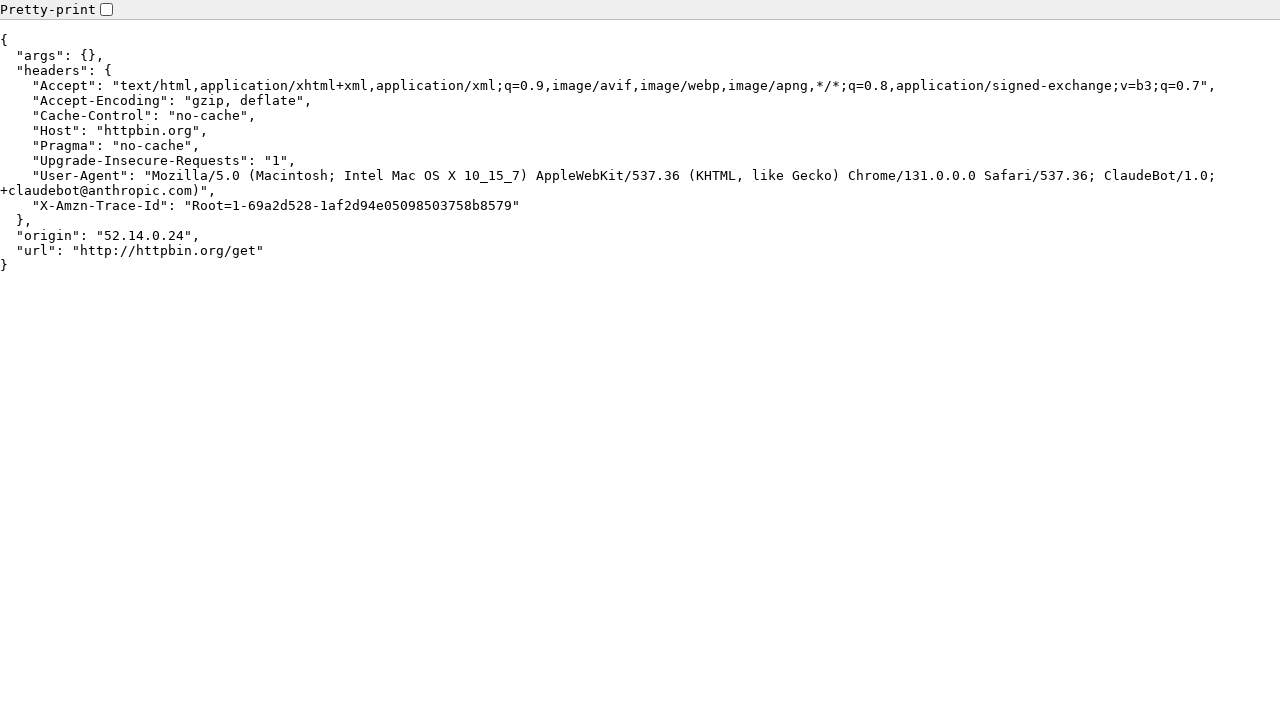

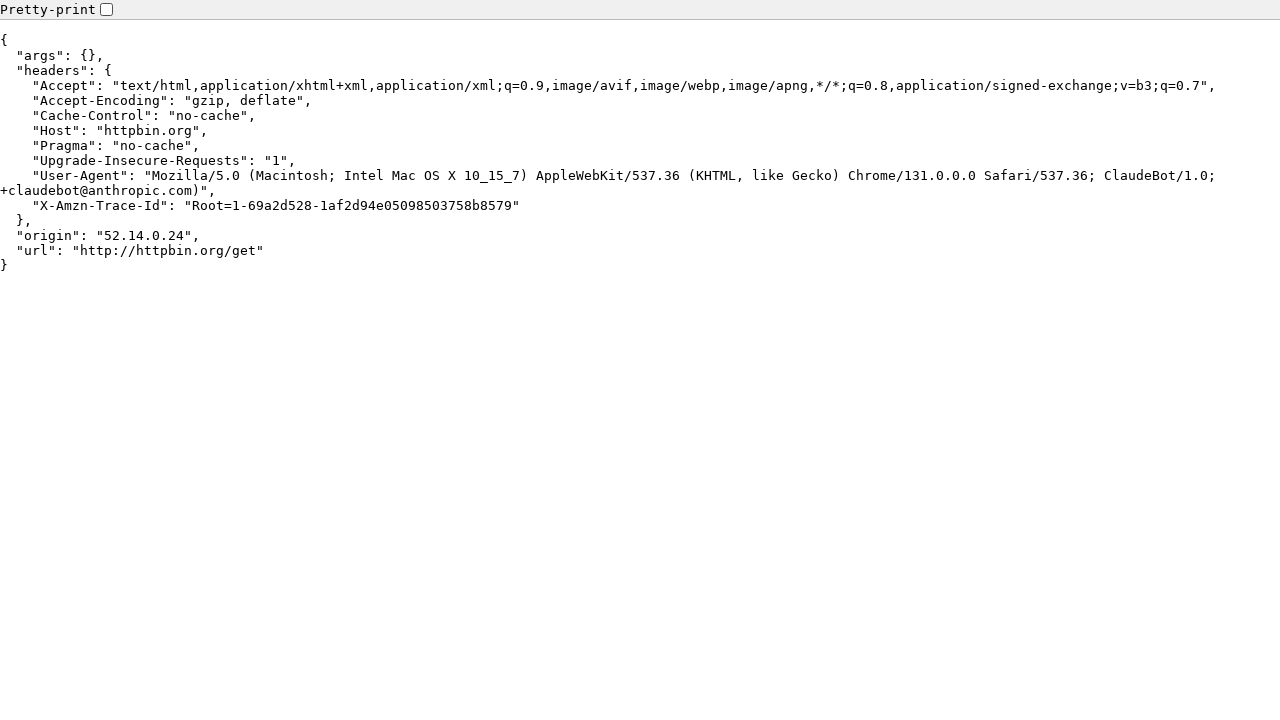